Navigates to the DemoBlaze store homepage and verifies the page title, URL, and navbar brand visibility using soft assertions that log failures instead of stopping the test.

Starting URL: https://demoblaze.com/index.html

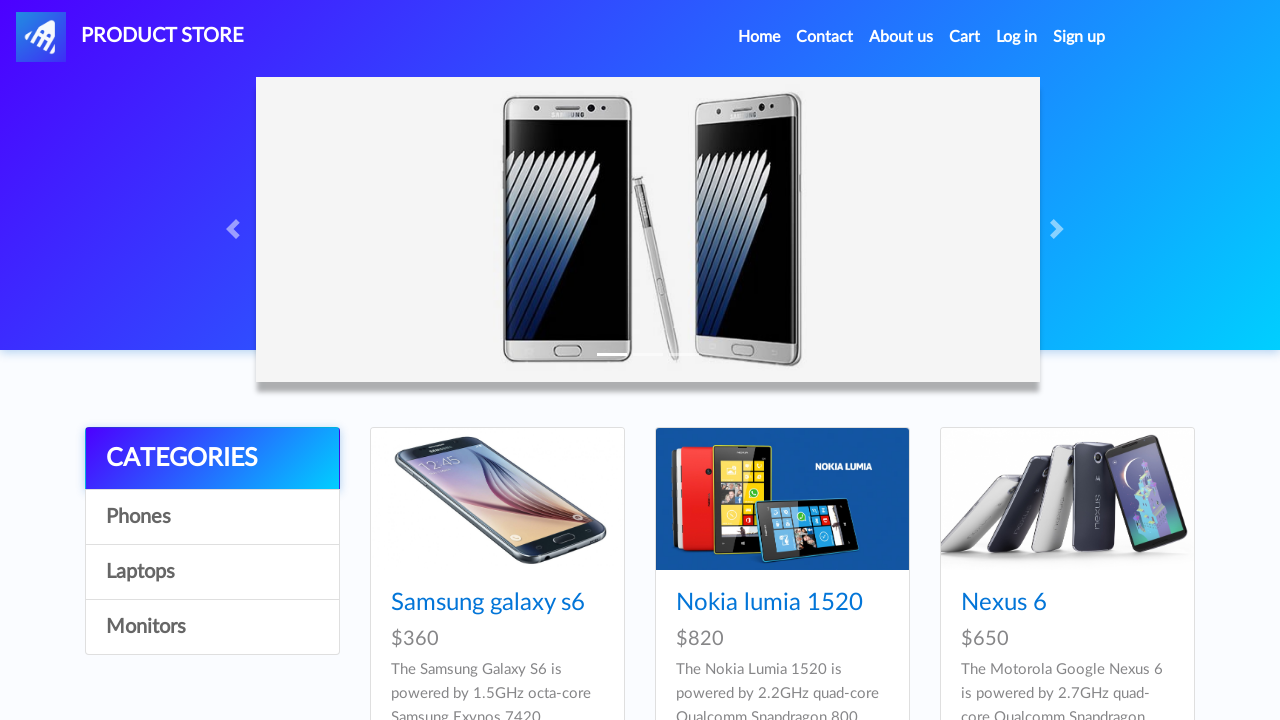

Waited for navbar brand element to be present in DOM
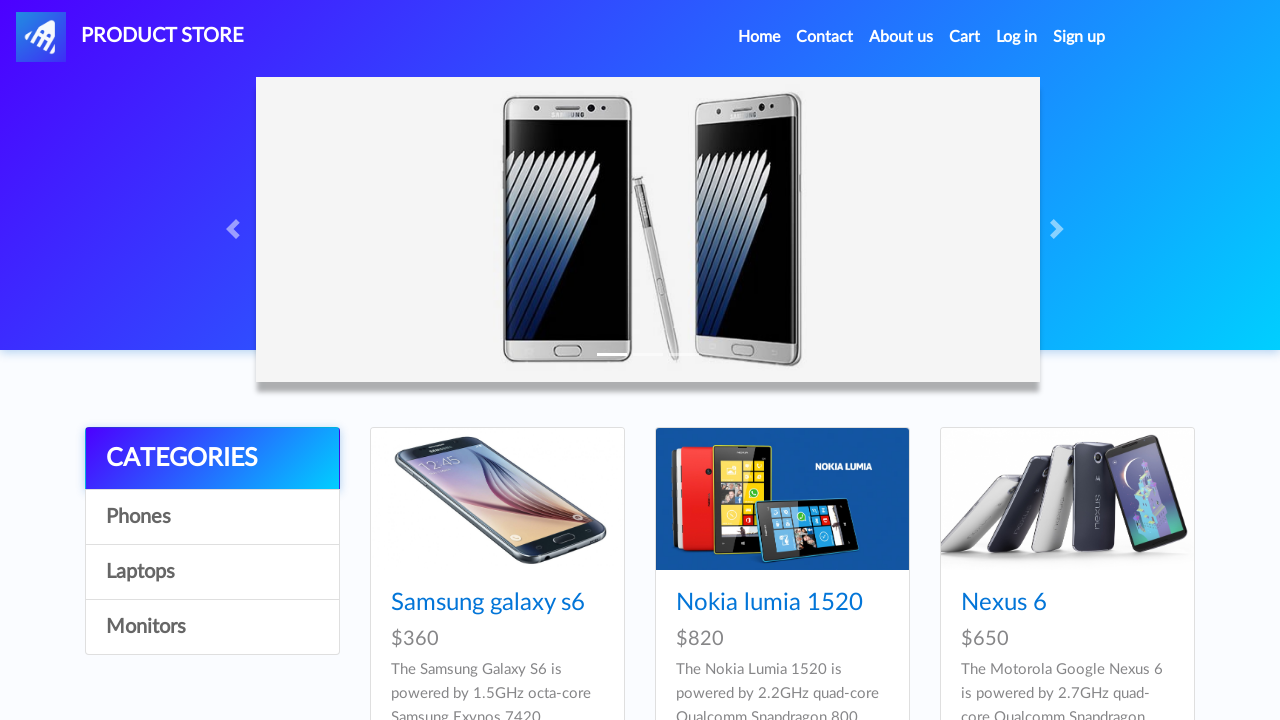

Verified navbar brand is visible on the page
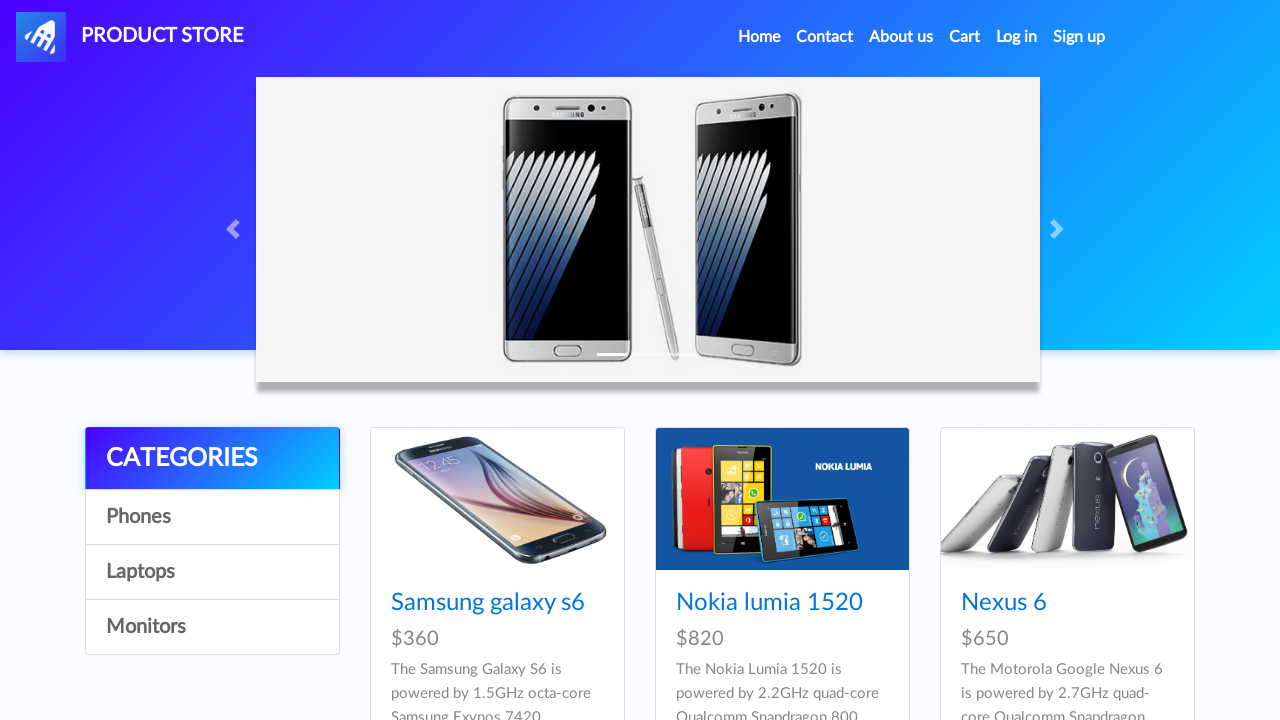

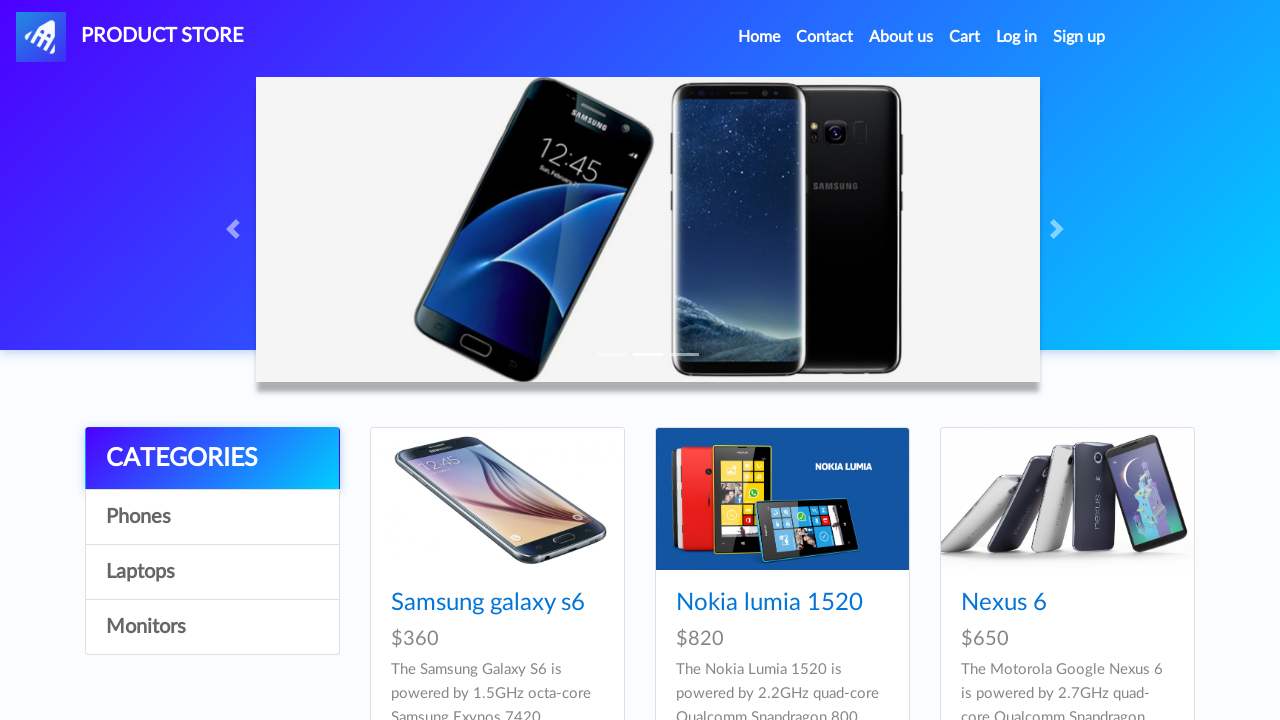